Skips the analyze section and clicks the Next - Steer Gemma button to navigate

Starting URL: https://neuronpedia.org/gemma-scope#analyze

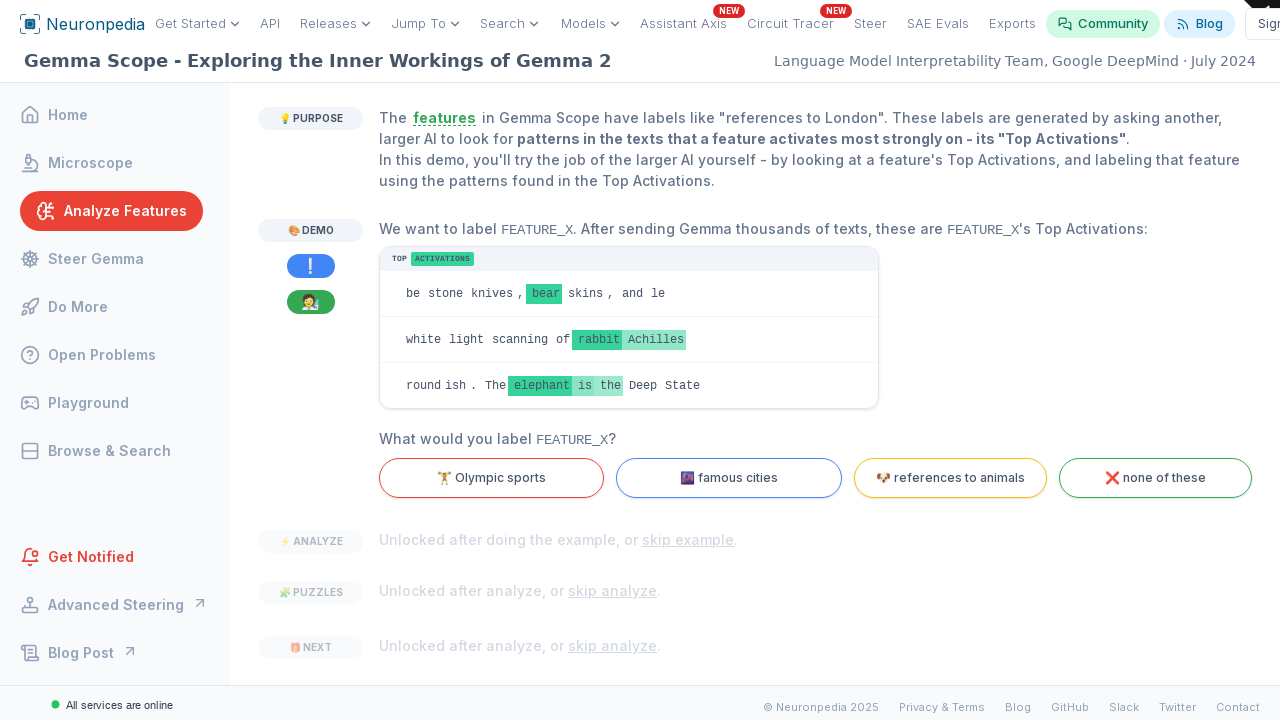

Clicked the second skip analyze button at (612, 646) on internal:text="skip analyze"i >> nth=1
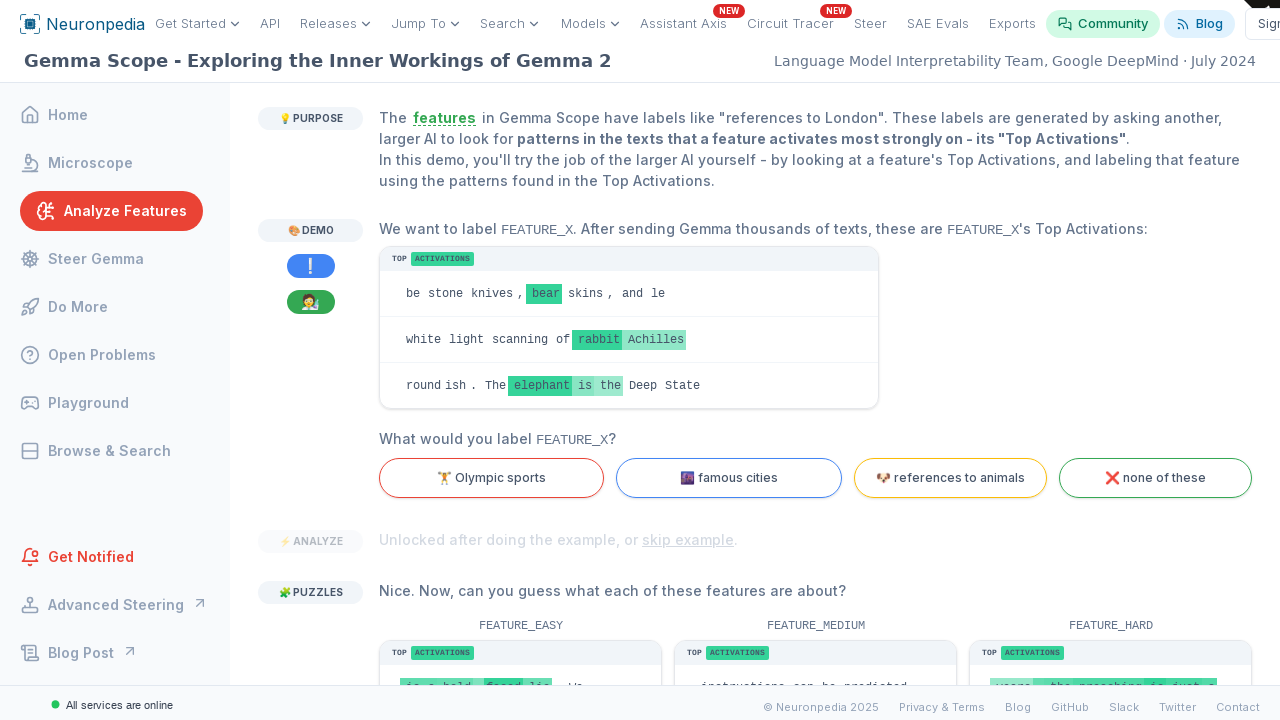

Clicked Next - Steer Gemma button at (484, 540) on internal:text=" Next - Steer Gemma"i
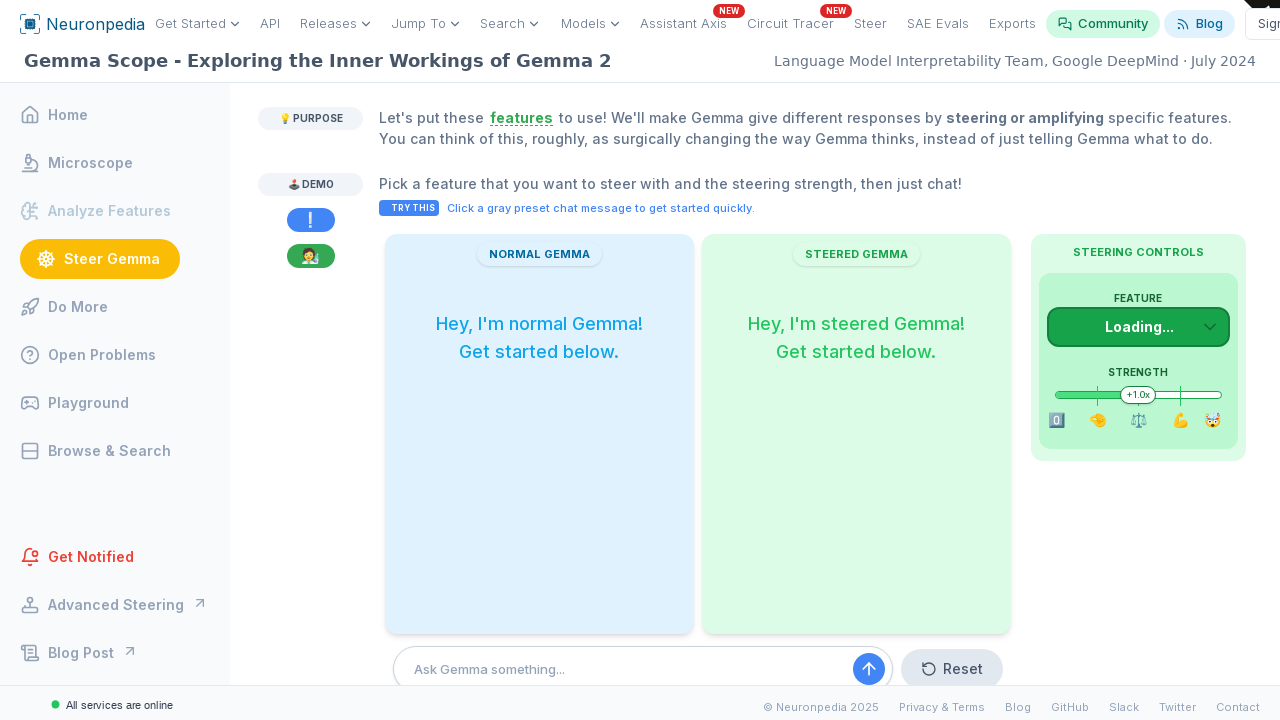

Navigation to steer section verified
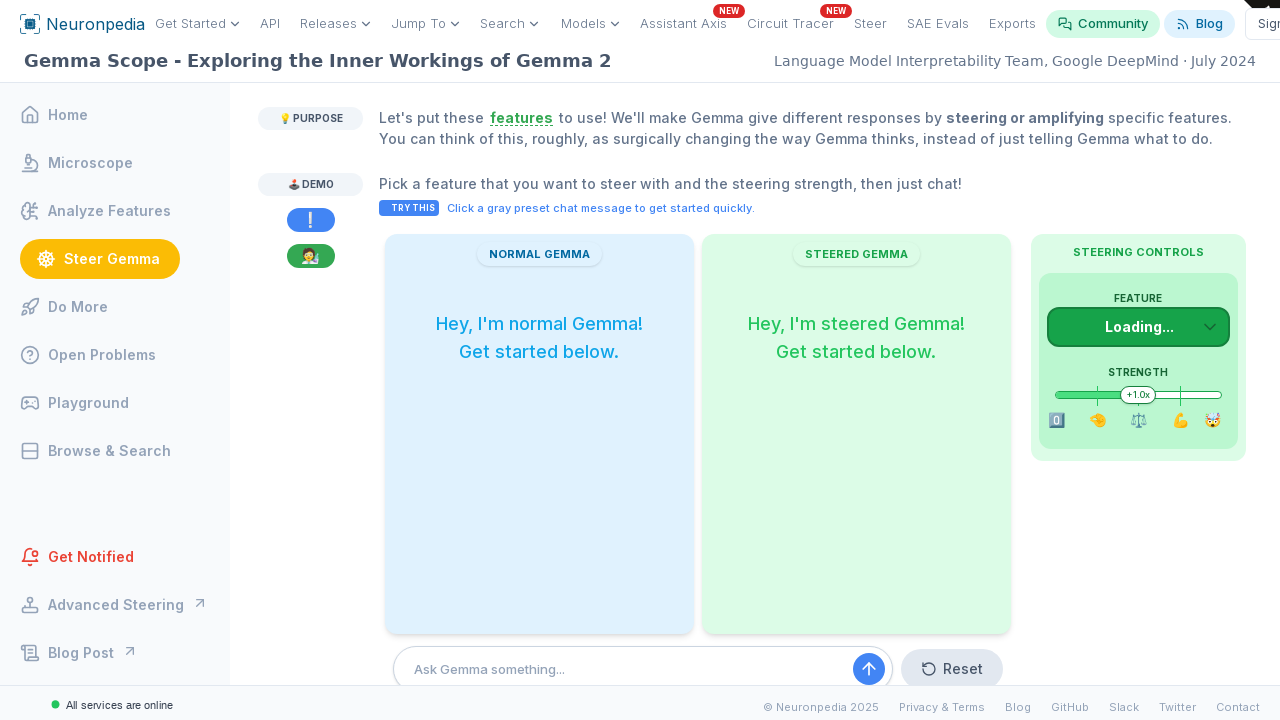

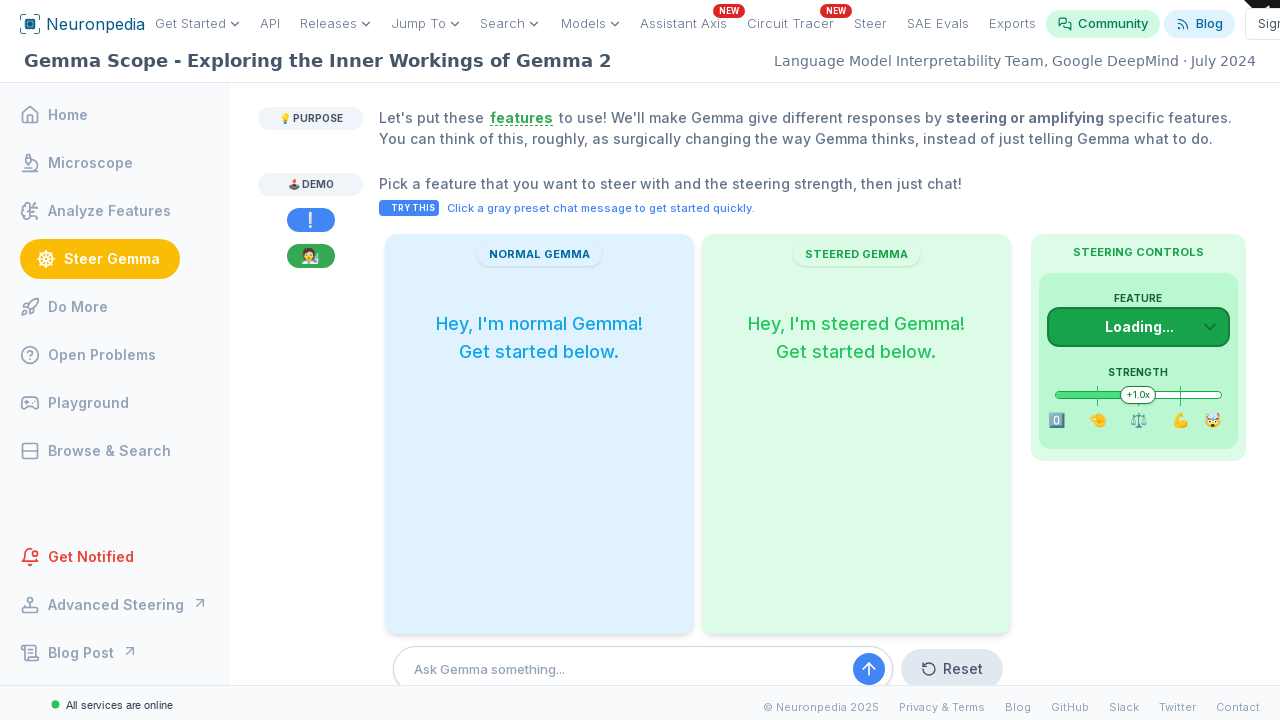